Tests handling a JavaScript prompt dialog by clicking a button, entering text, and accepting

Starting URL: https://bonigarcia.dev/selenium-webdriver-java/dialog-boxes.html

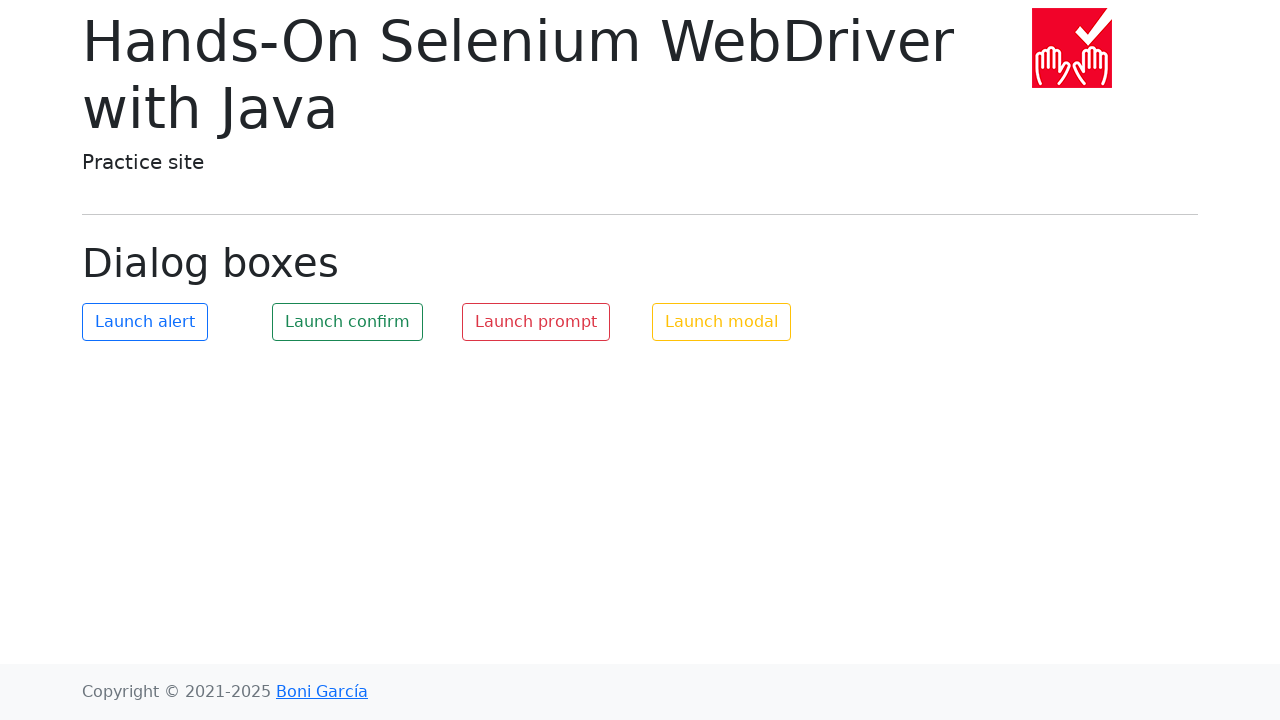

Set up dialog handler to accept prompt with 'John Doe'
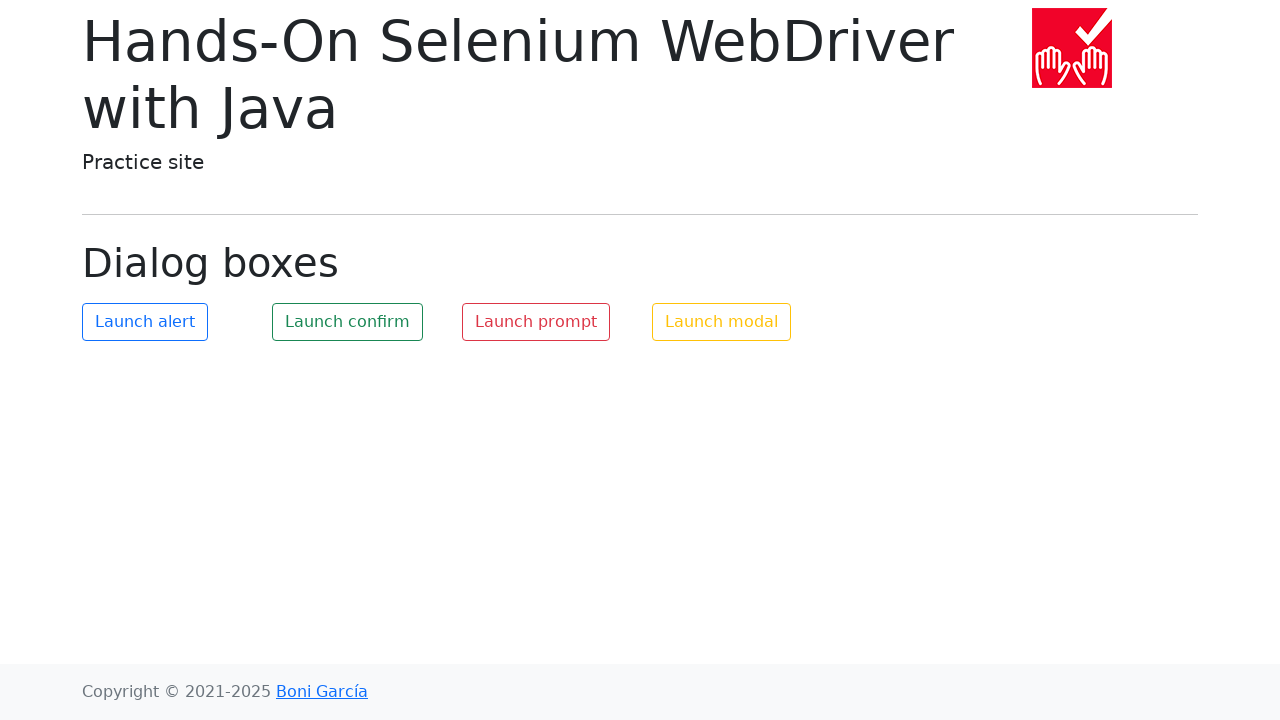

Clicked the prompt button to trigger JavaScript dialog at (536, 322) on #my-prompt
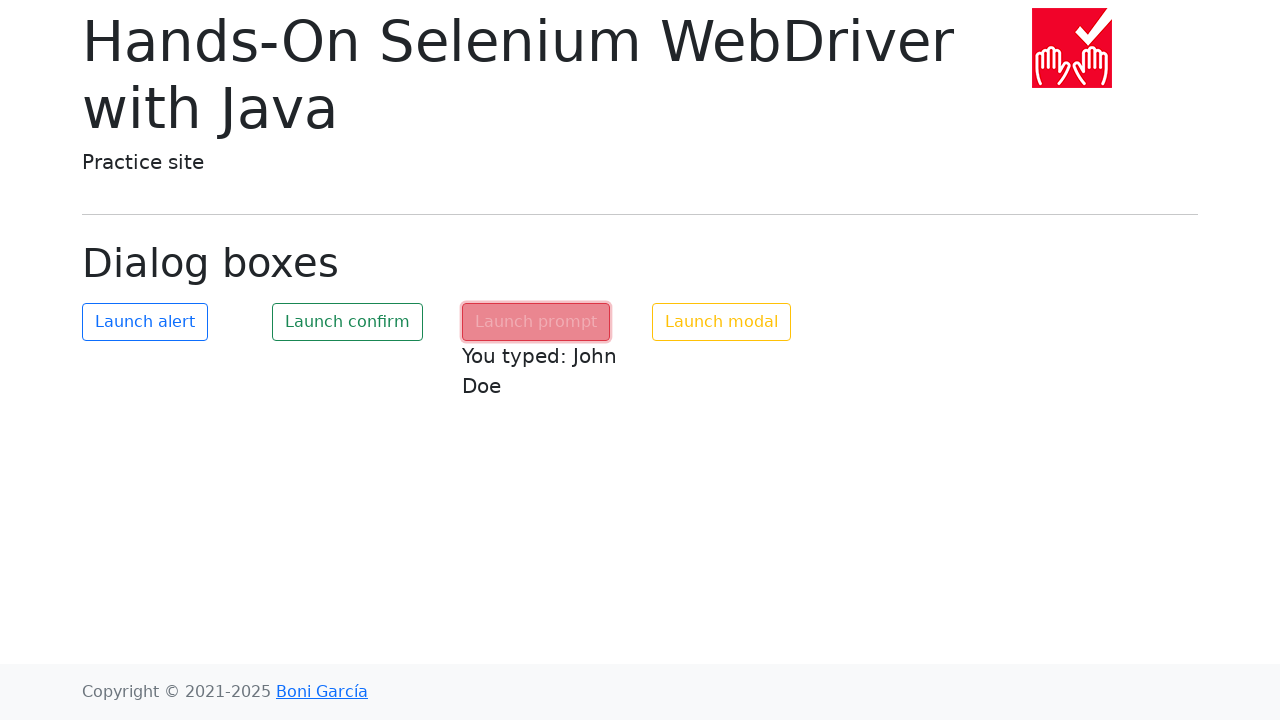

Waited 500ms for animations to complete
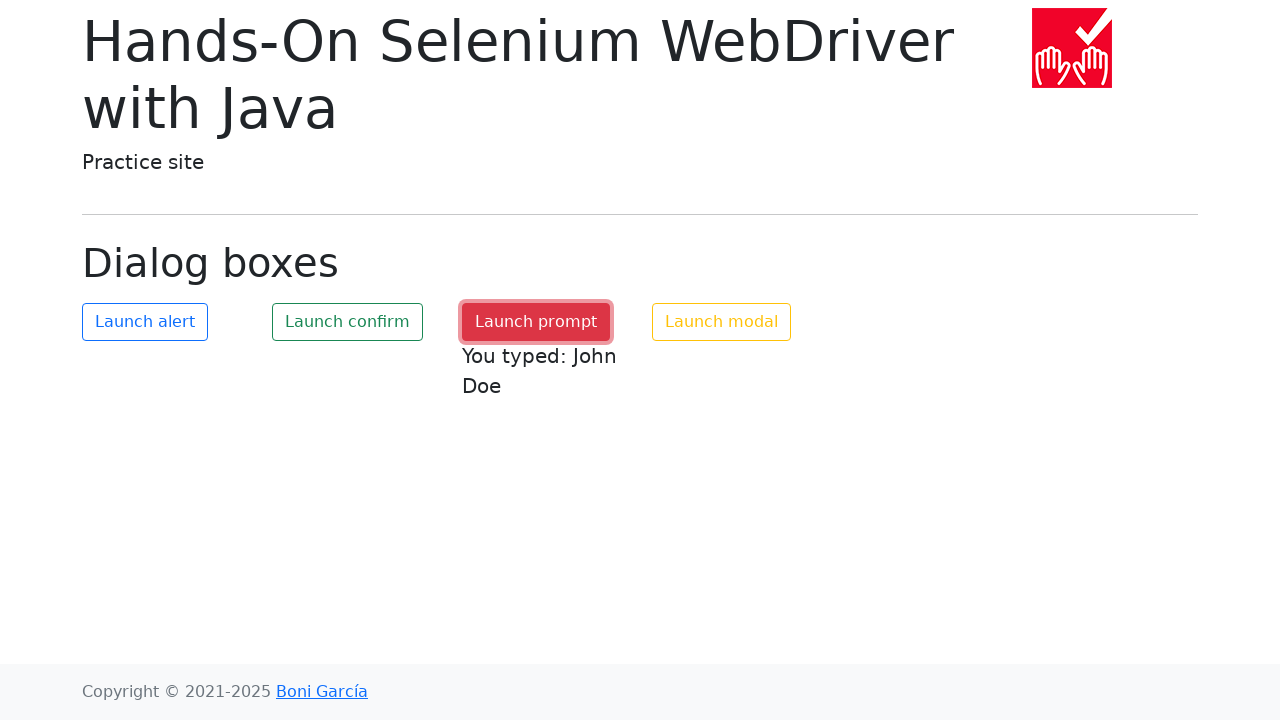

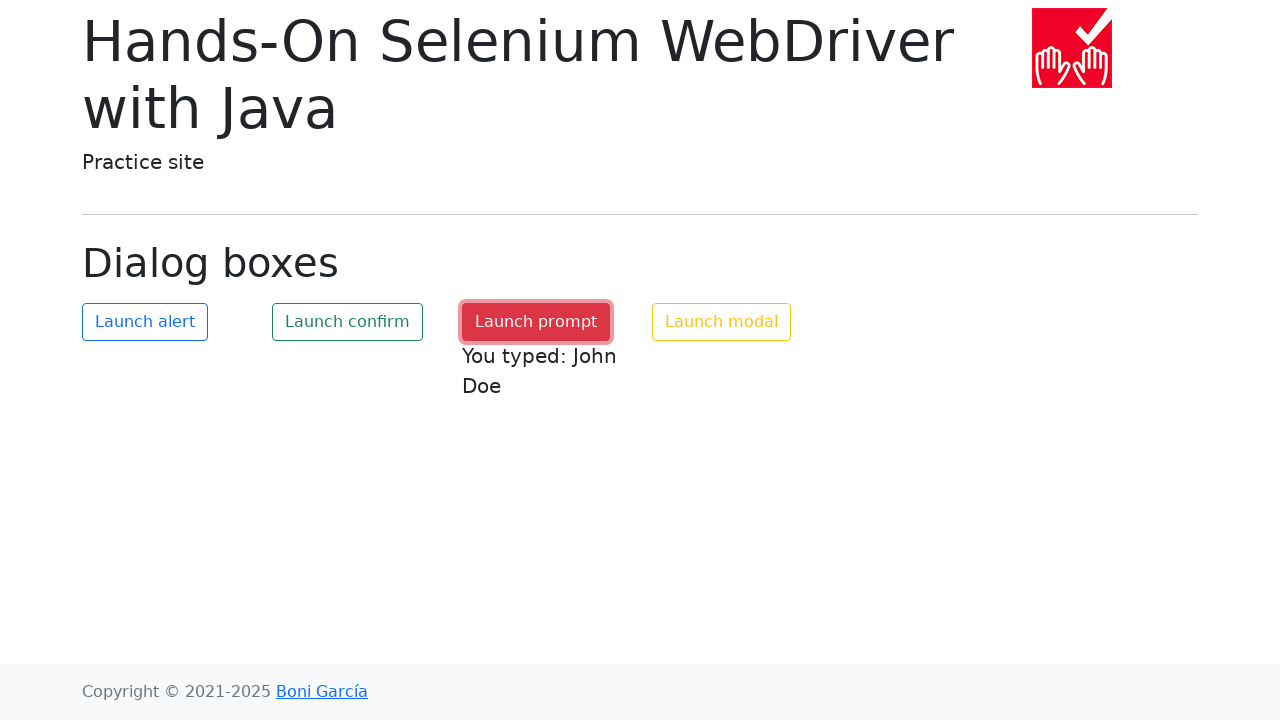